Tests a text box form by filling in user name, email, current address, and permanent address fields, then submitting and verifying the output contains the entered values.

Starting URL: https://demoqa.com/text-box

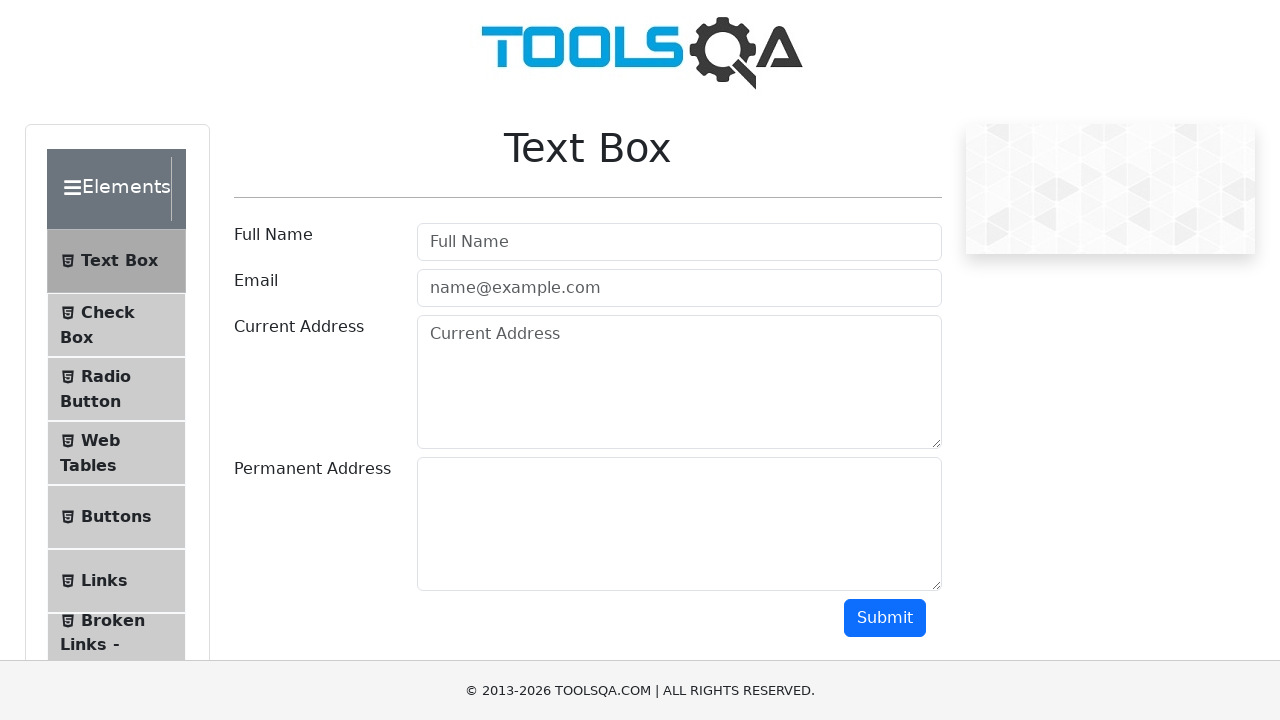

Filled user name field with 'Alex Timosh' on #userName
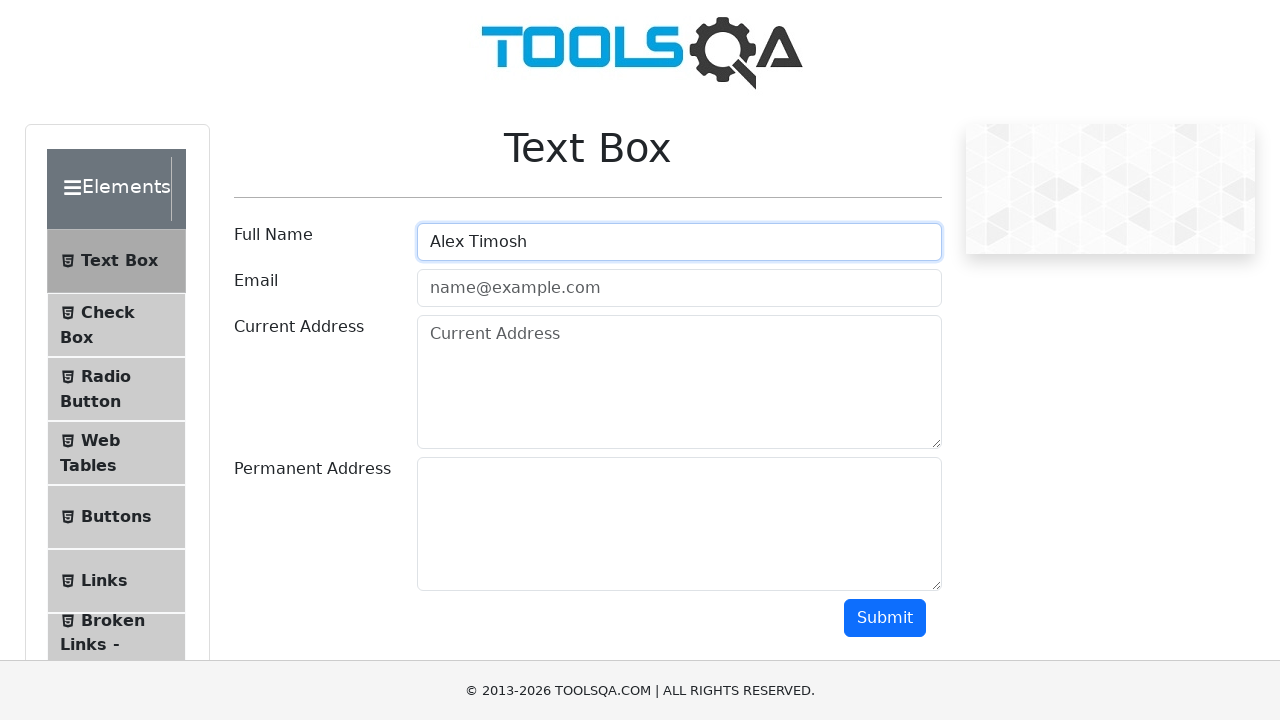

Filled user email field with 'AlexTim@google.com' on #userEmail
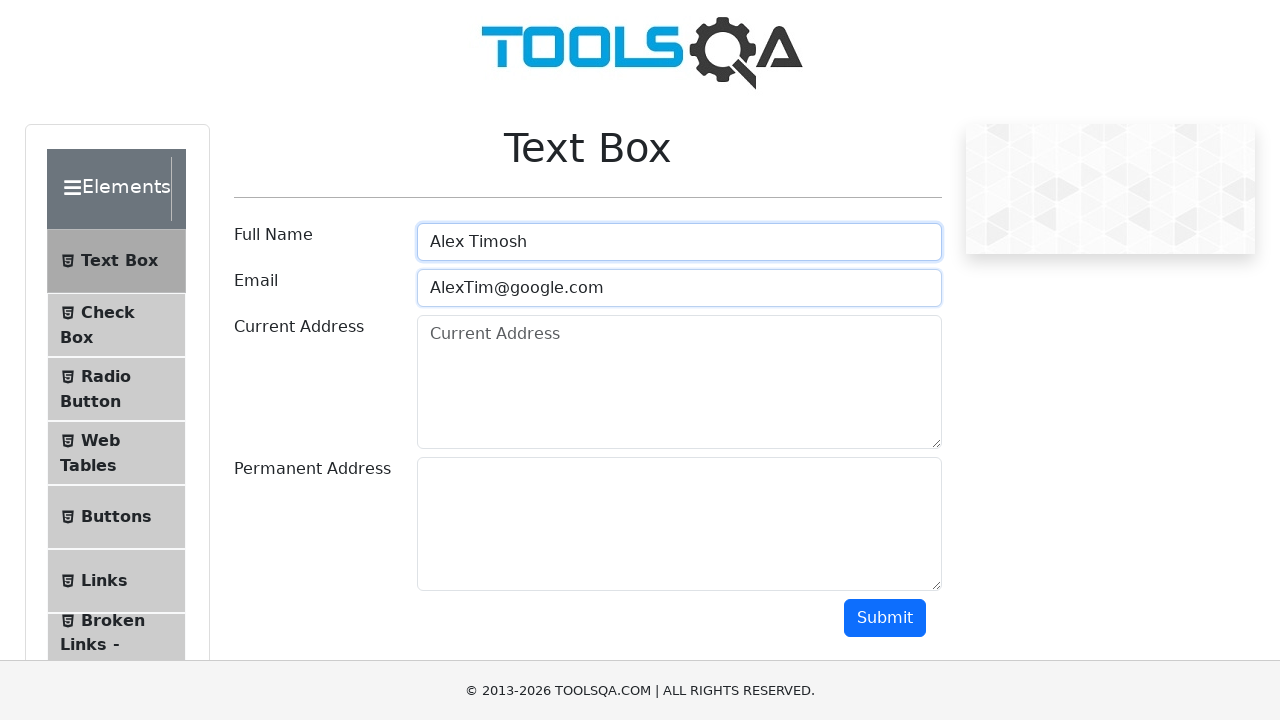

Filled current address field with 'Paris' on #currentAddress
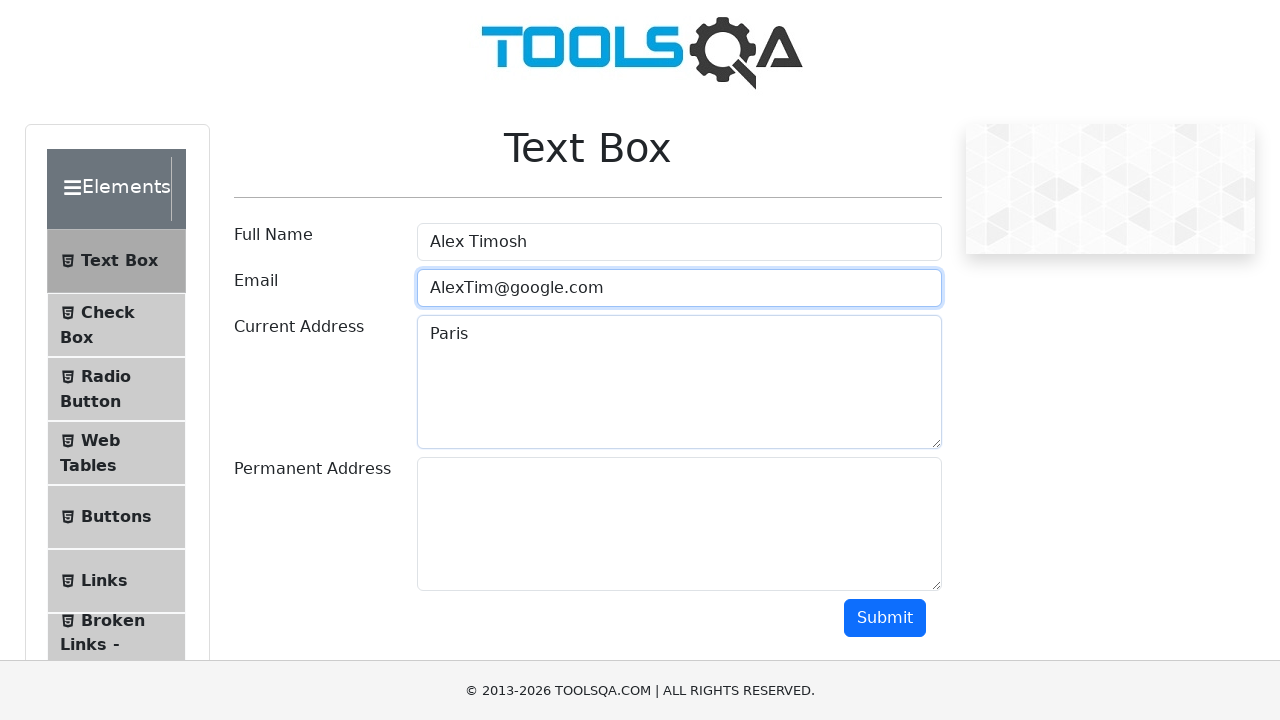

Filled permanent address field with 'London' on #permanentAddress
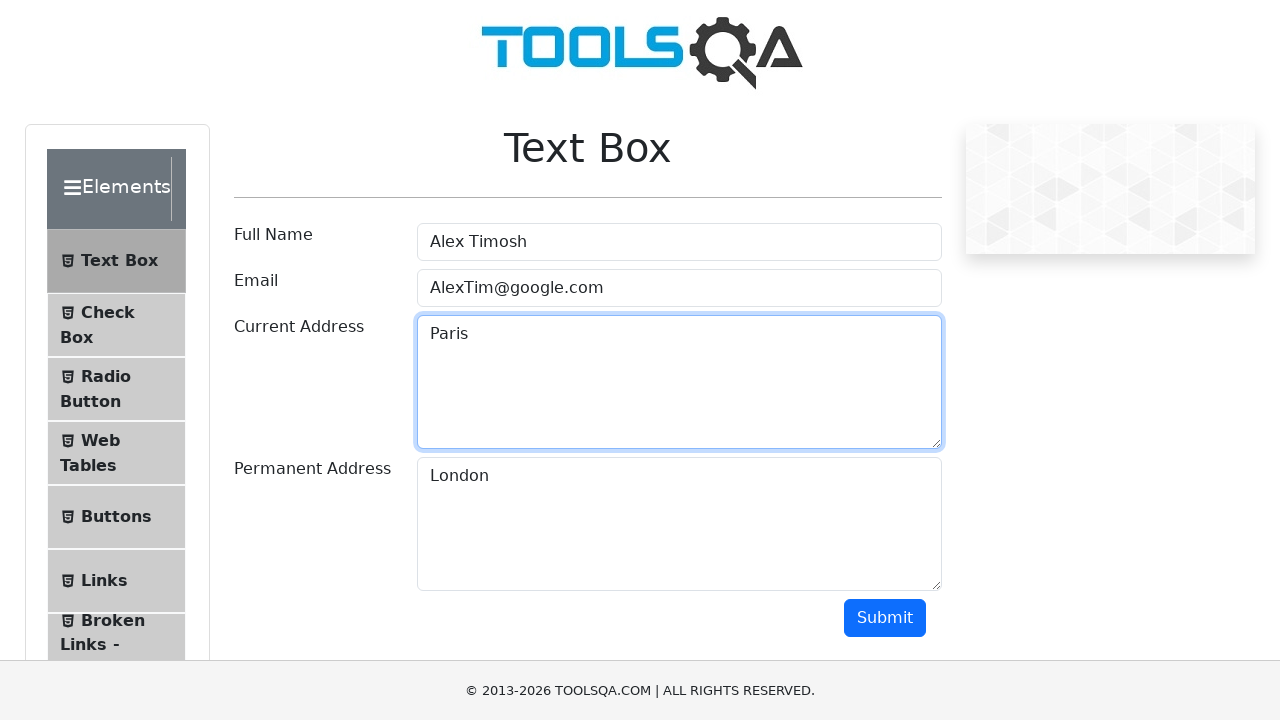

Clicked submit button to submit the form at (885, 618) on #submit
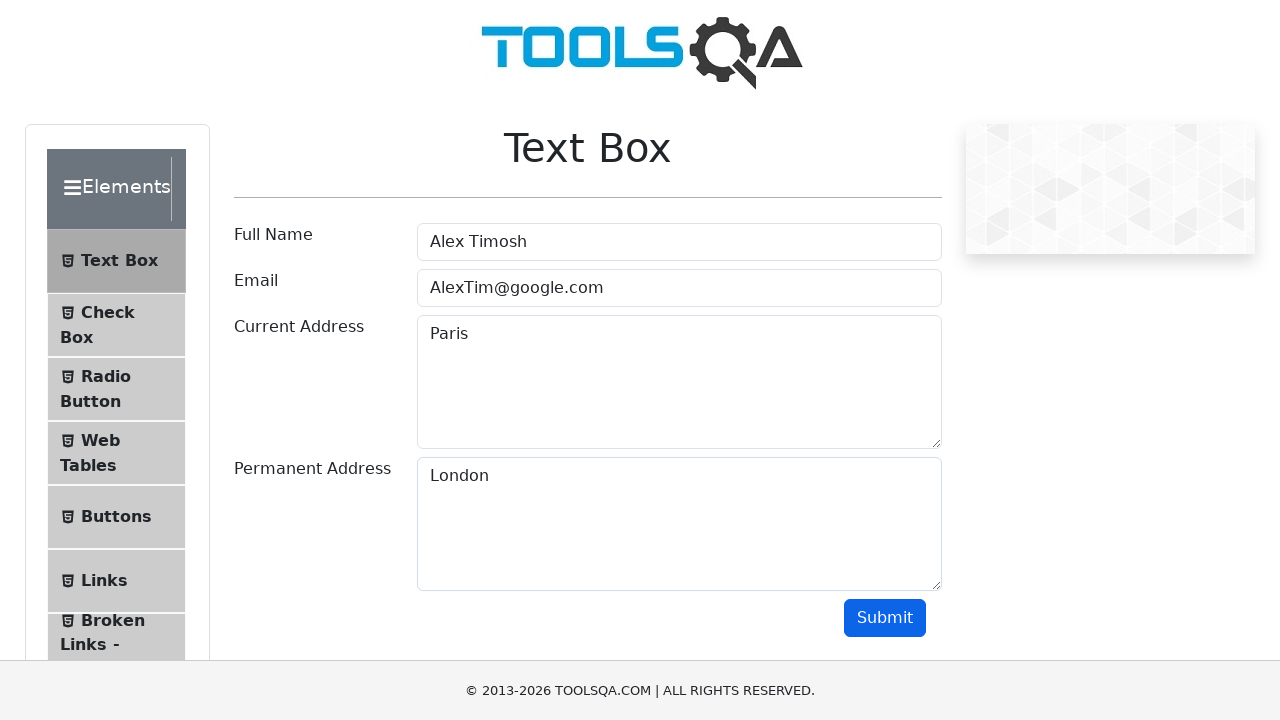

Output section loaded and ready
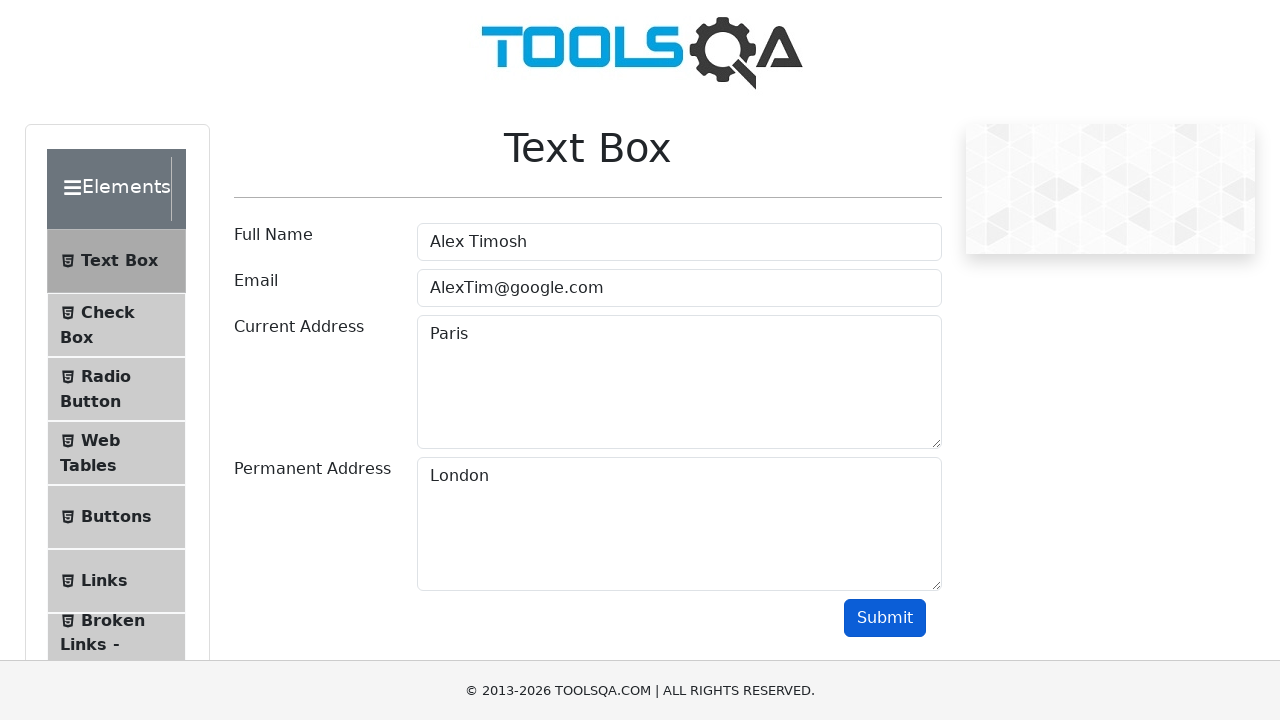

Verified output contains user name 'Alex Timosh'
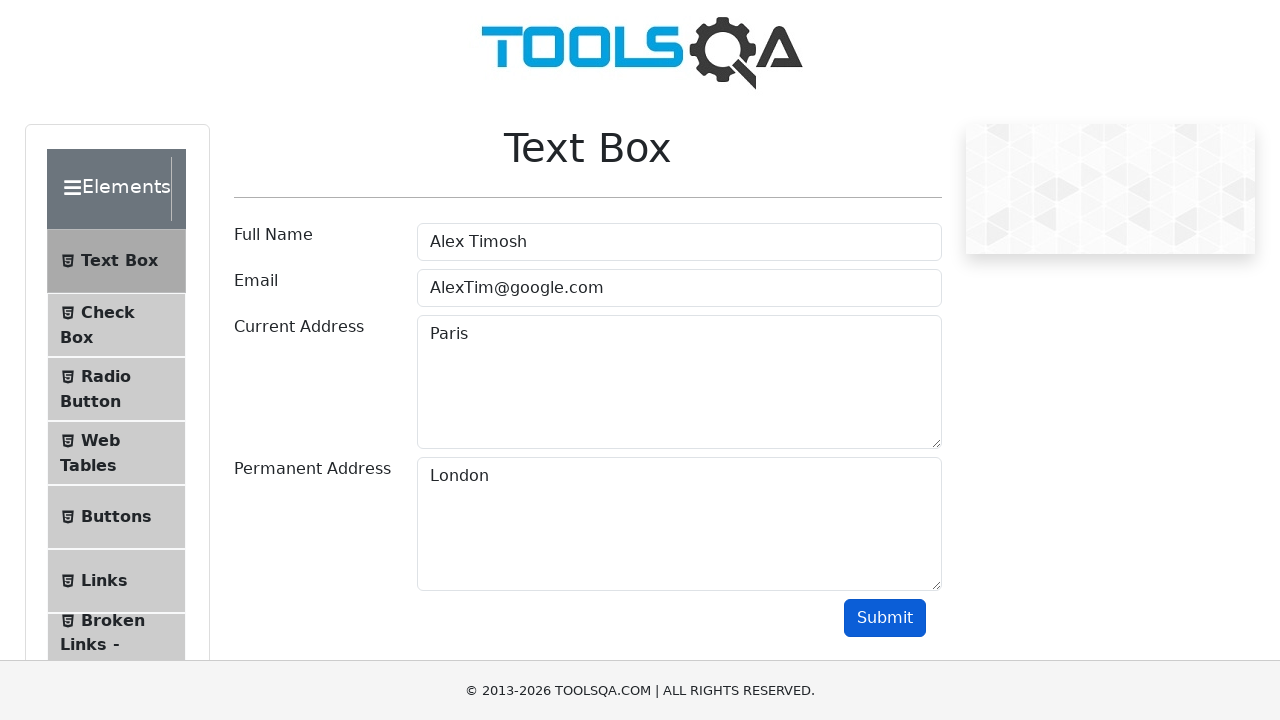

Verified output contains email 'AlexTim@google.com'
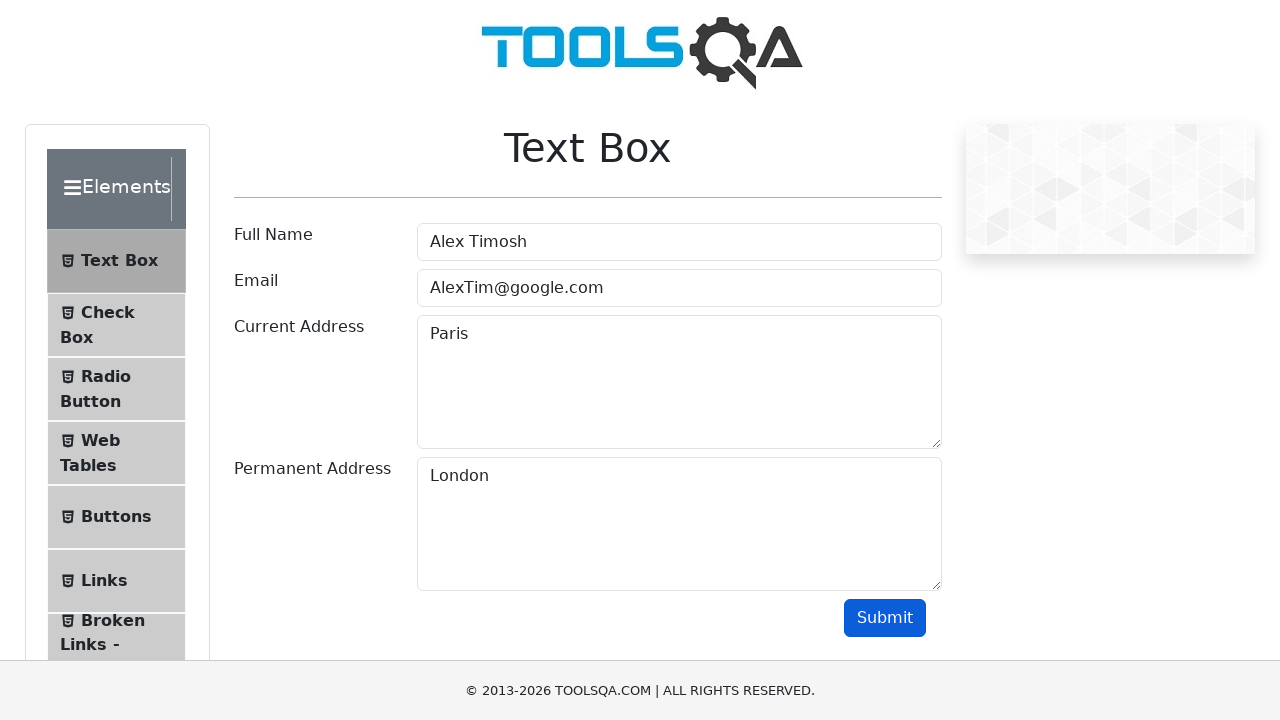

Verified output contains current address 'Paris'
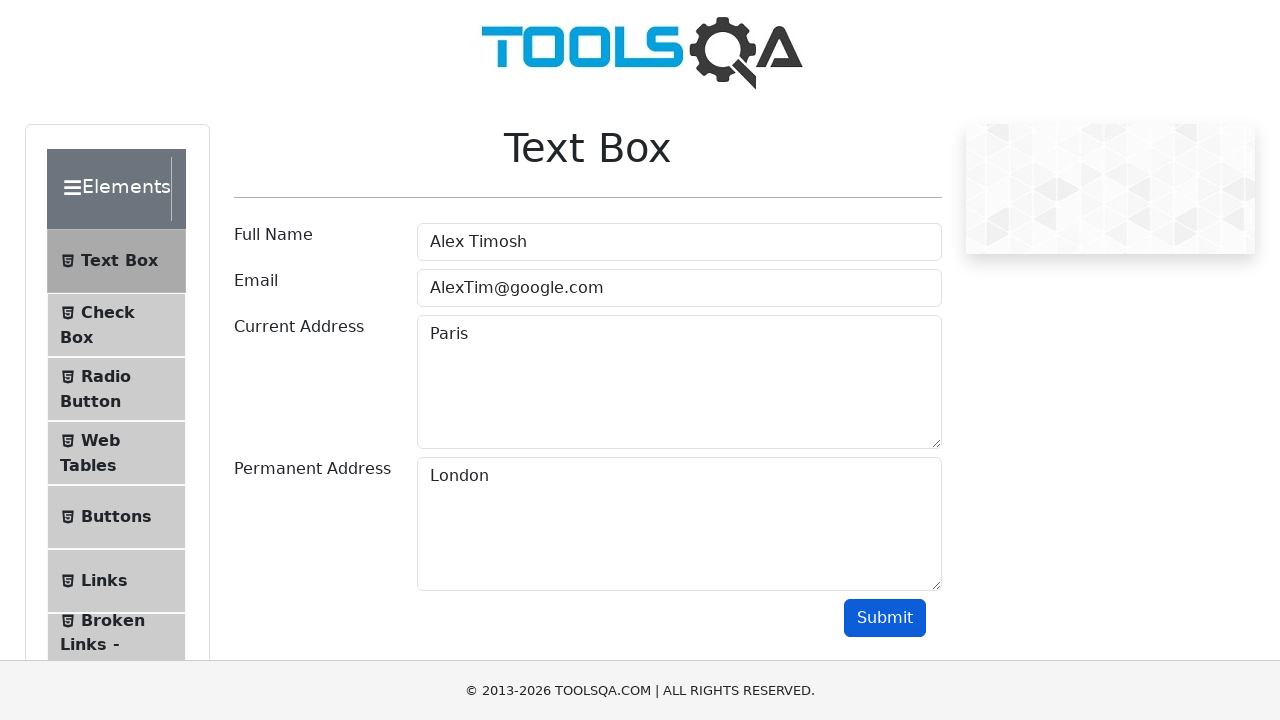

Verified output contains permanent address 'London'
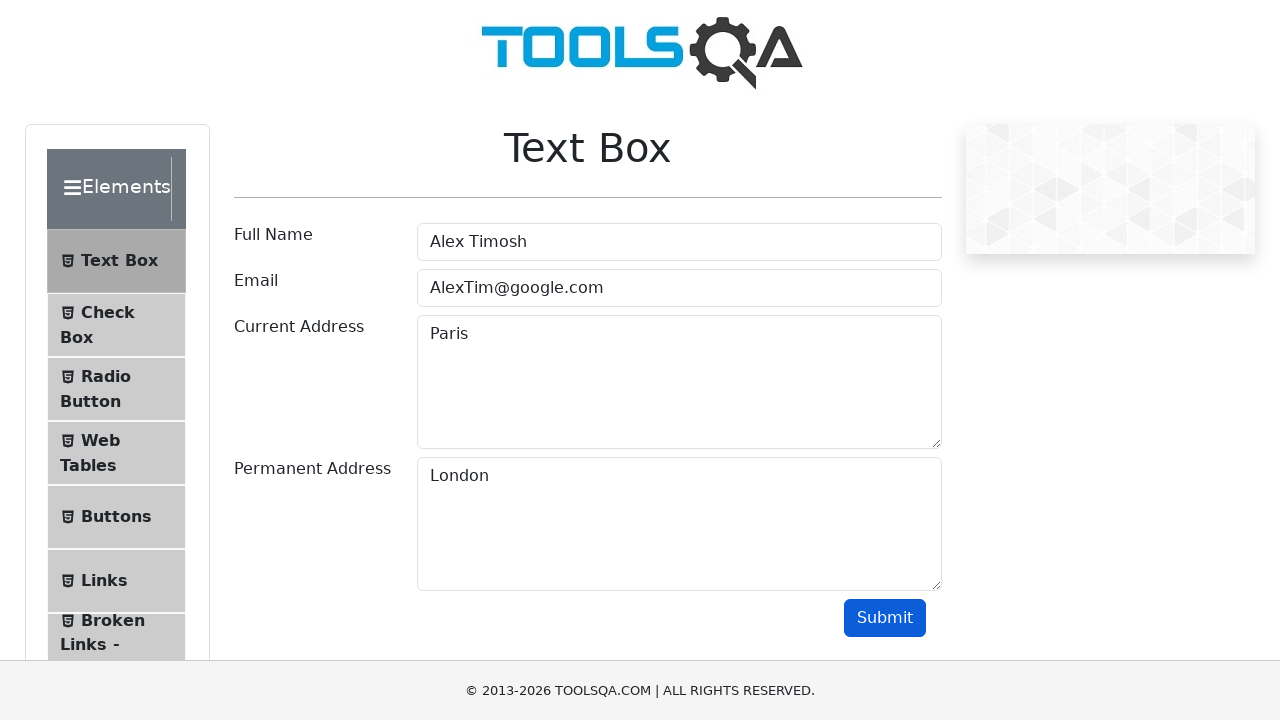

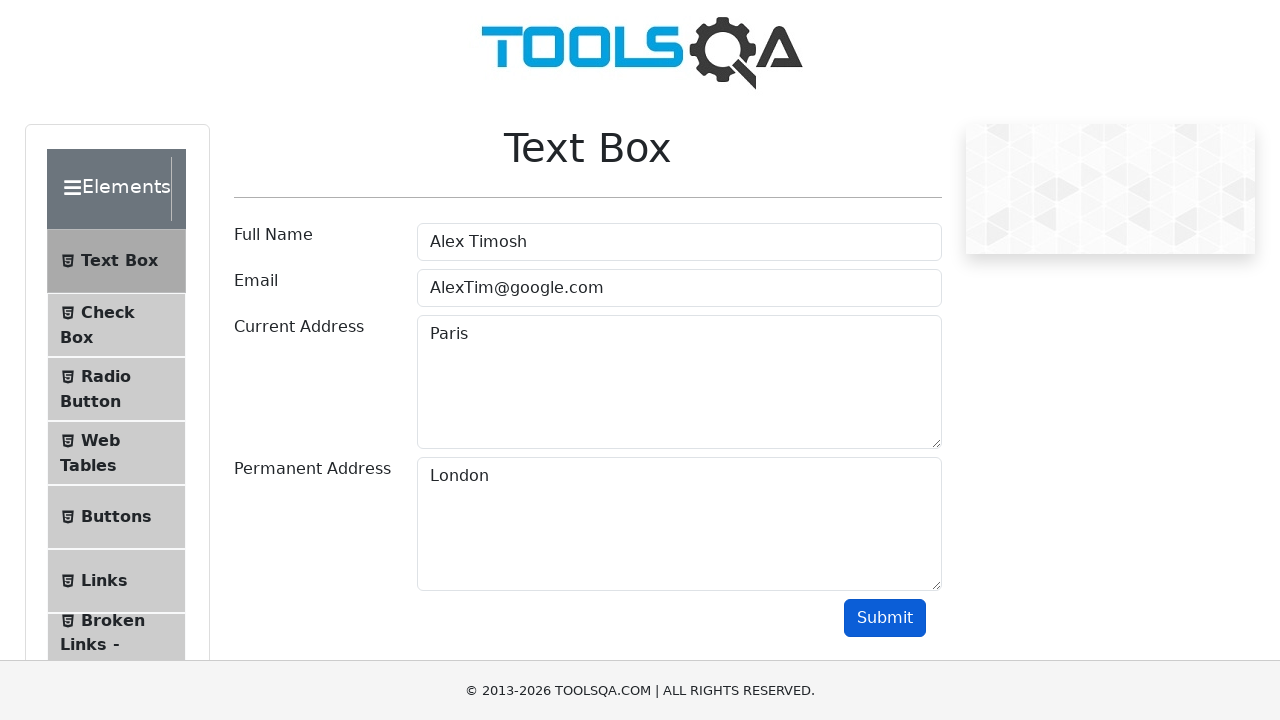